Scrolls down the page by 1000 pixels to demonstrate pixel-based scrolling

Starting URL: https://history.state.gov/countries/all

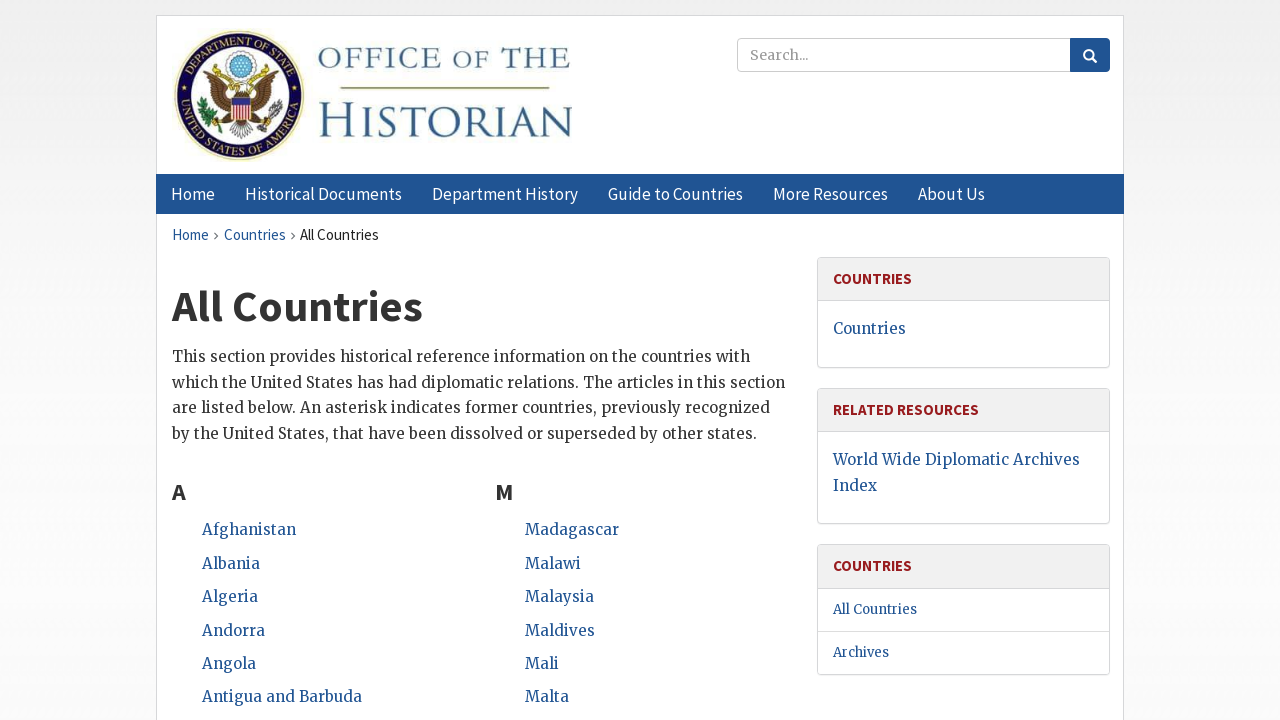

Navigated to https://history.state.gov/countries/all
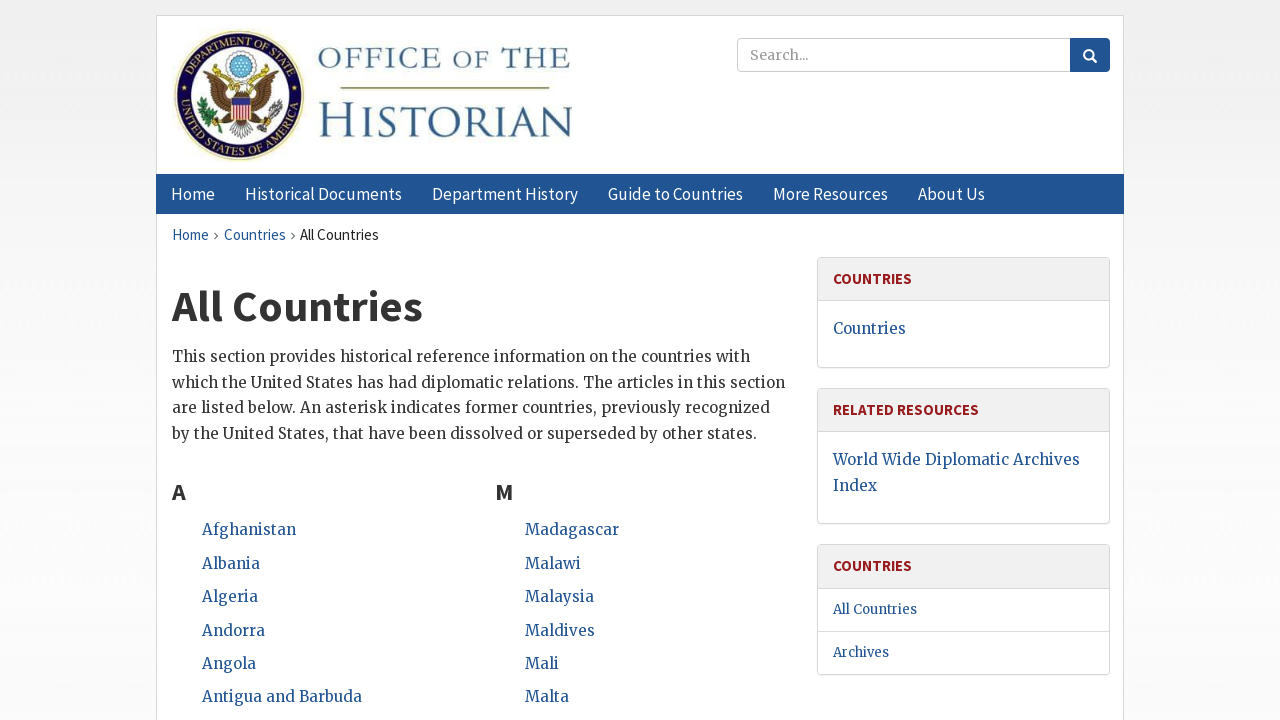

Scrolled down the page by 1000 pixels
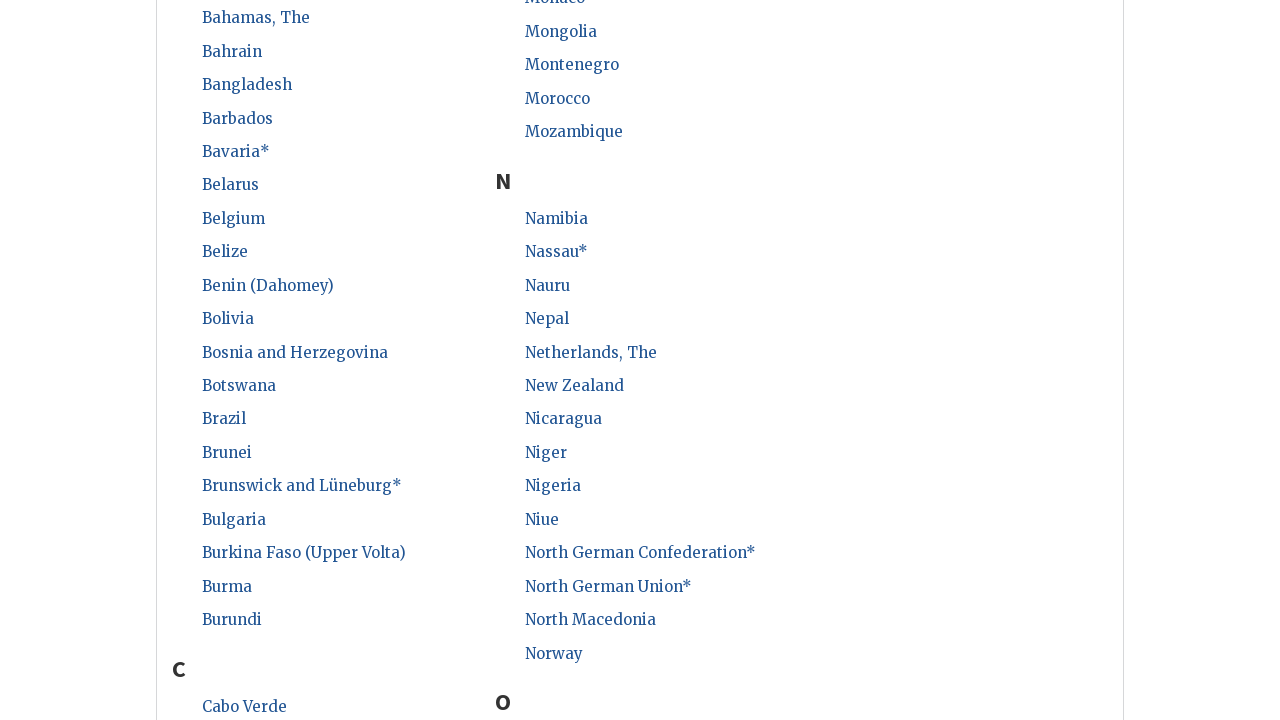

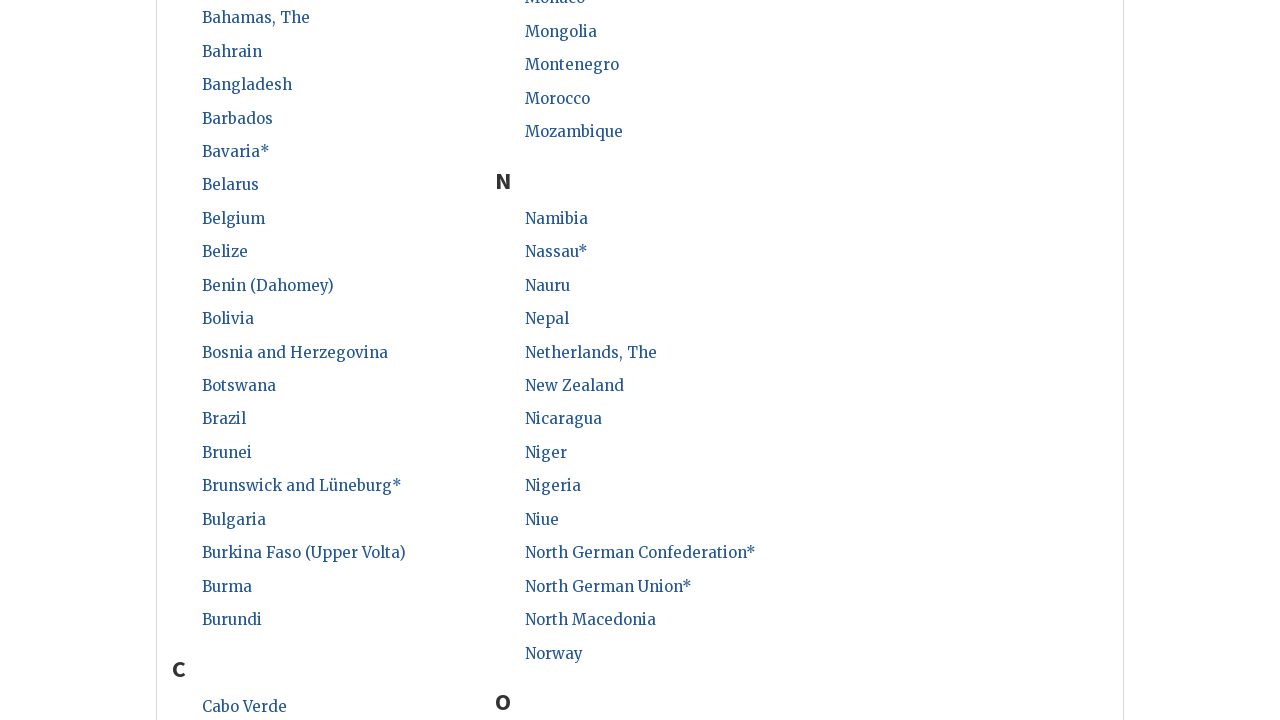